Tests various WebElement properties on GitHub login page by retrieving tag names, attributes, text, and CSS values from form elements

Starting URL: https://github.com/login

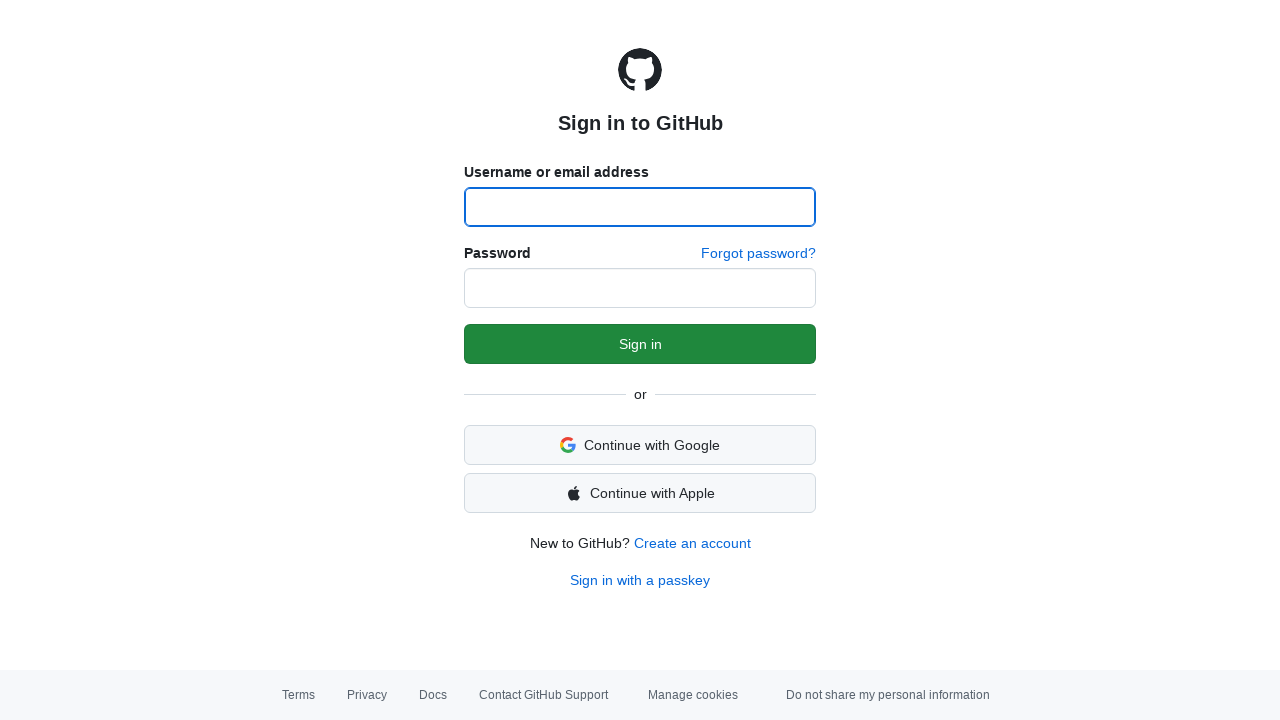

Filled login field with test@gmail.com on #login_field
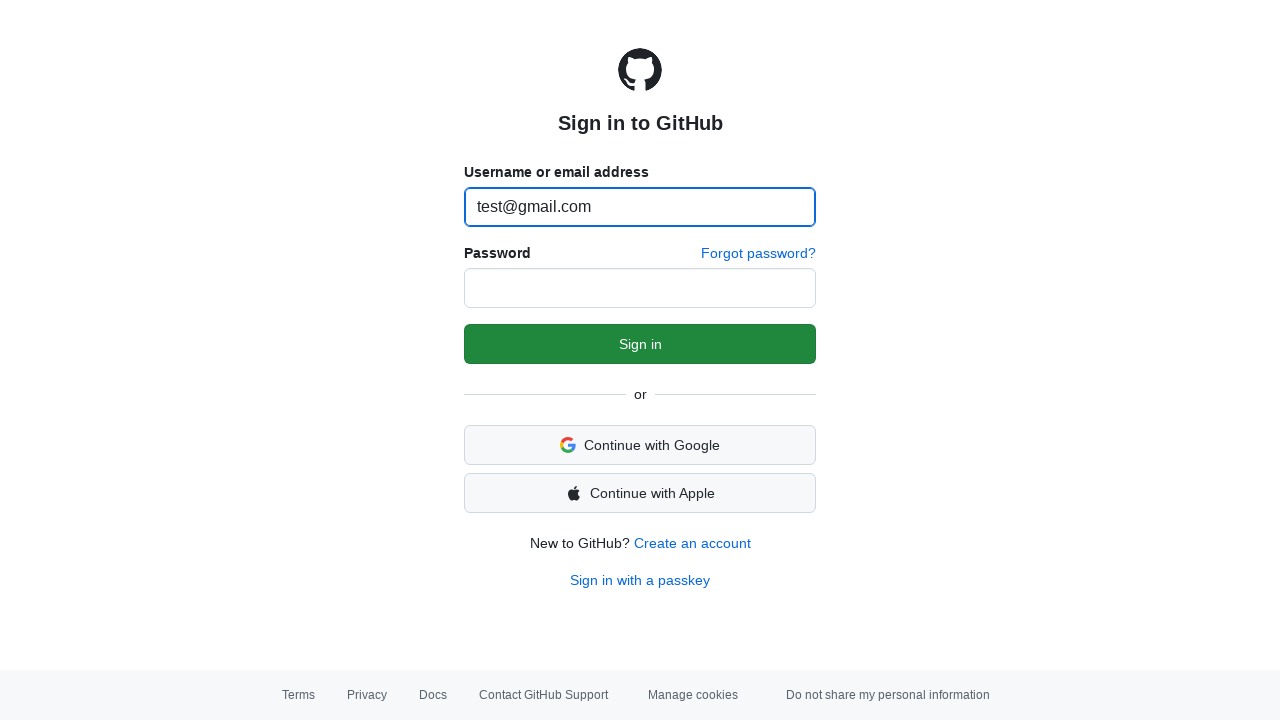

Retrieved tag name of login field: INPUT
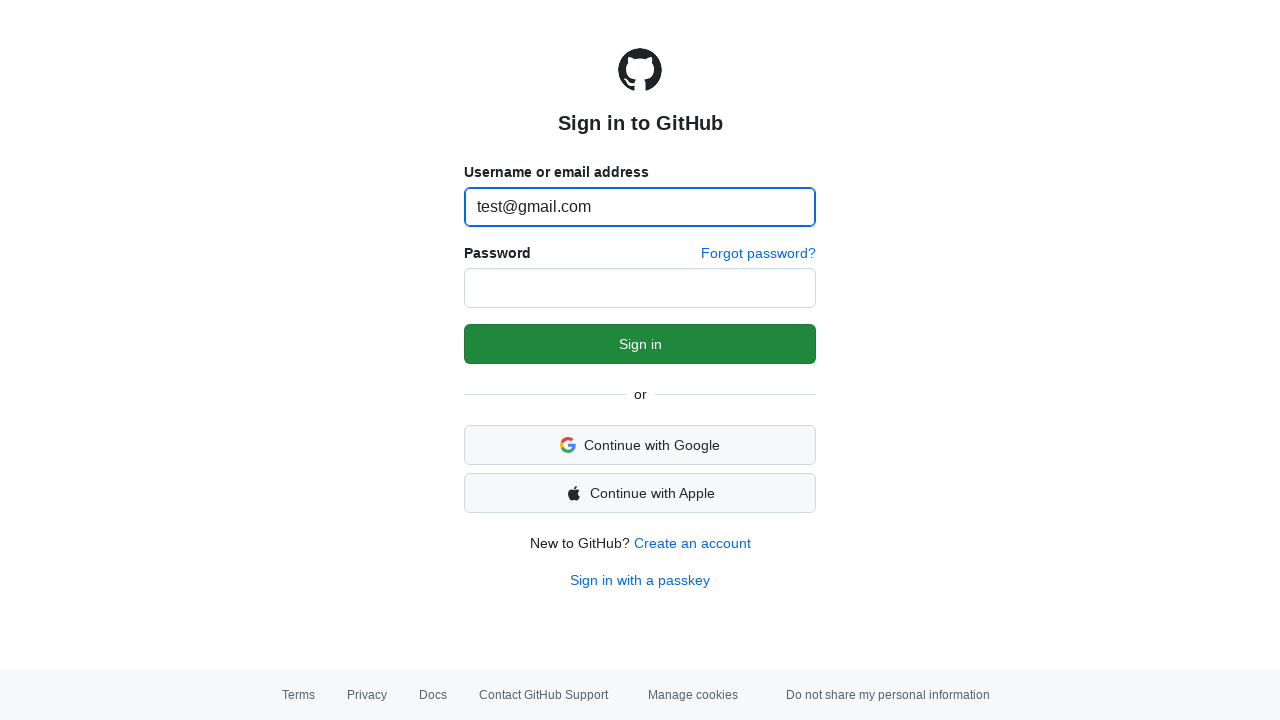

Retrieved type attribute of login field: text
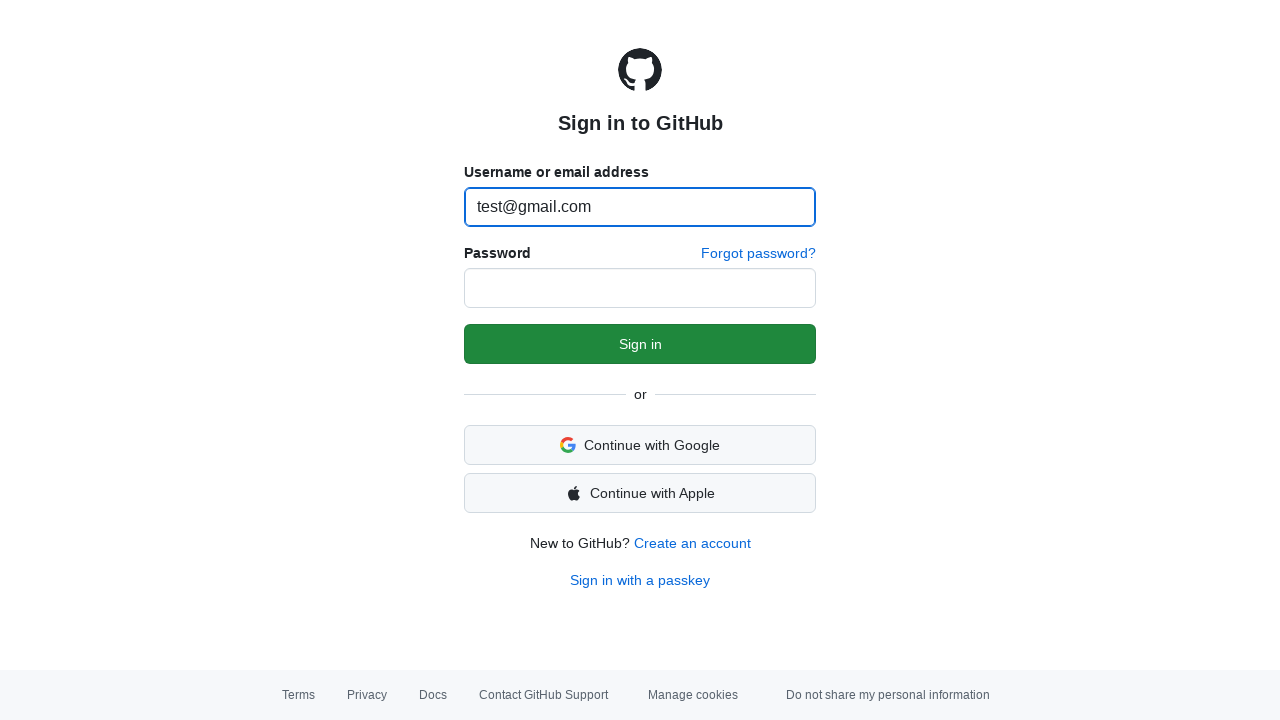

Retrieved name attribute of login field: login
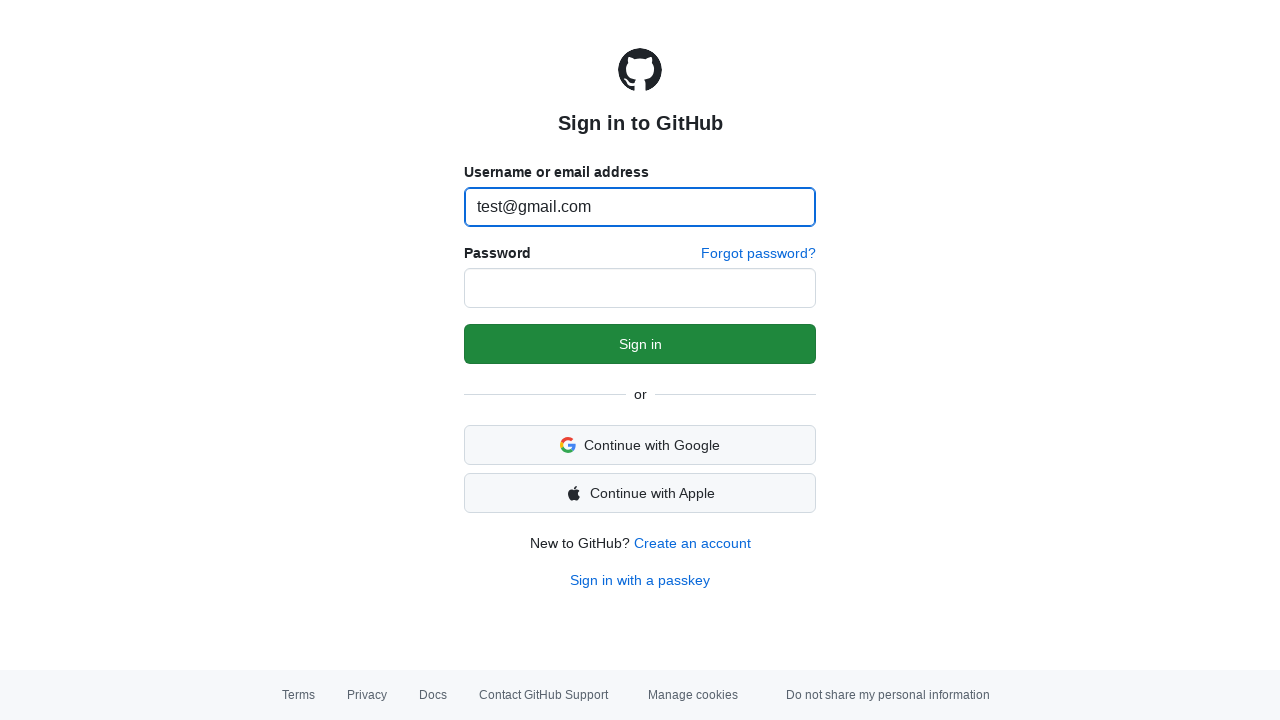

Retrieved id attribute of login field: login_field
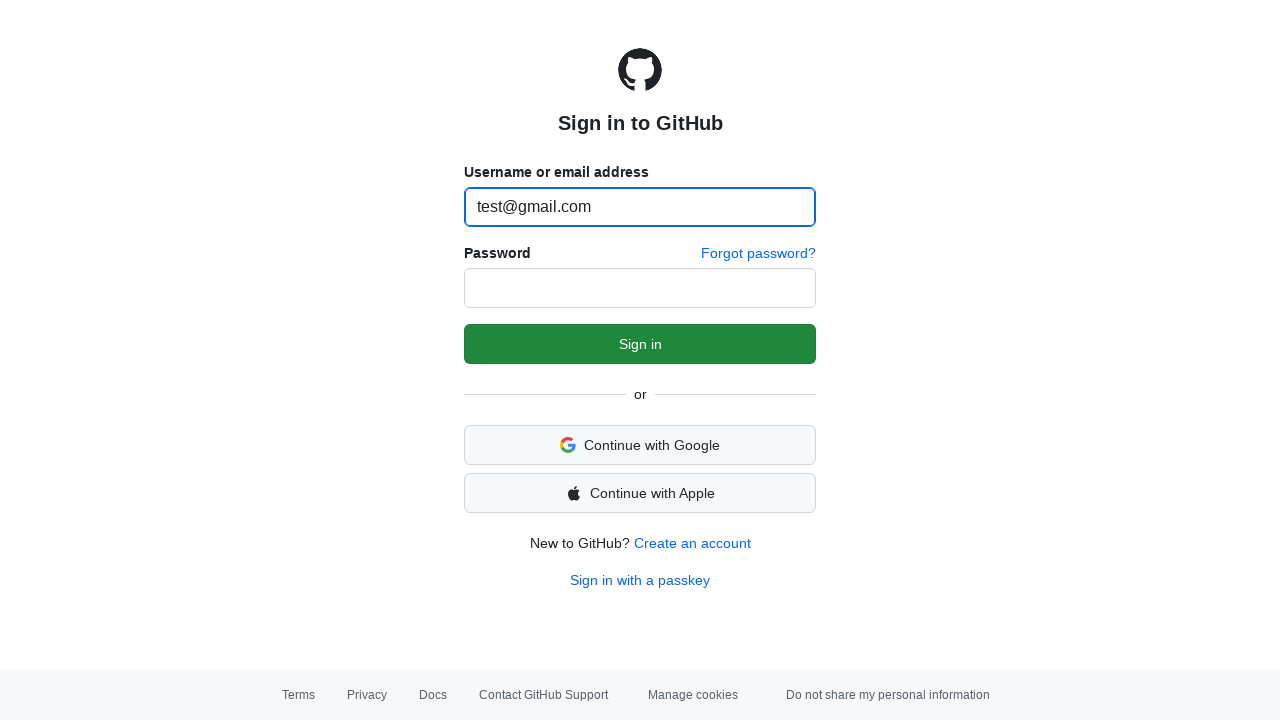

Retrieved computed CSS color of login field: rgb(31, 35, 40)
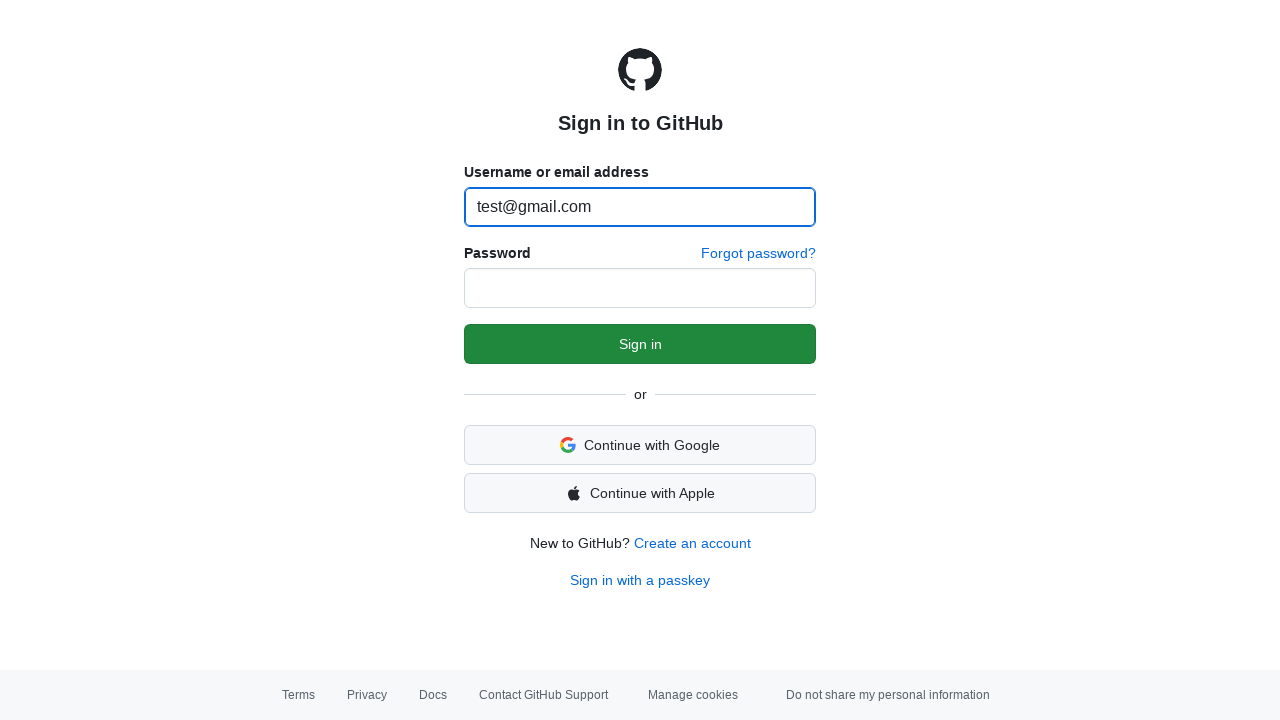

Retrieved computed CSS font size of login field: 16px
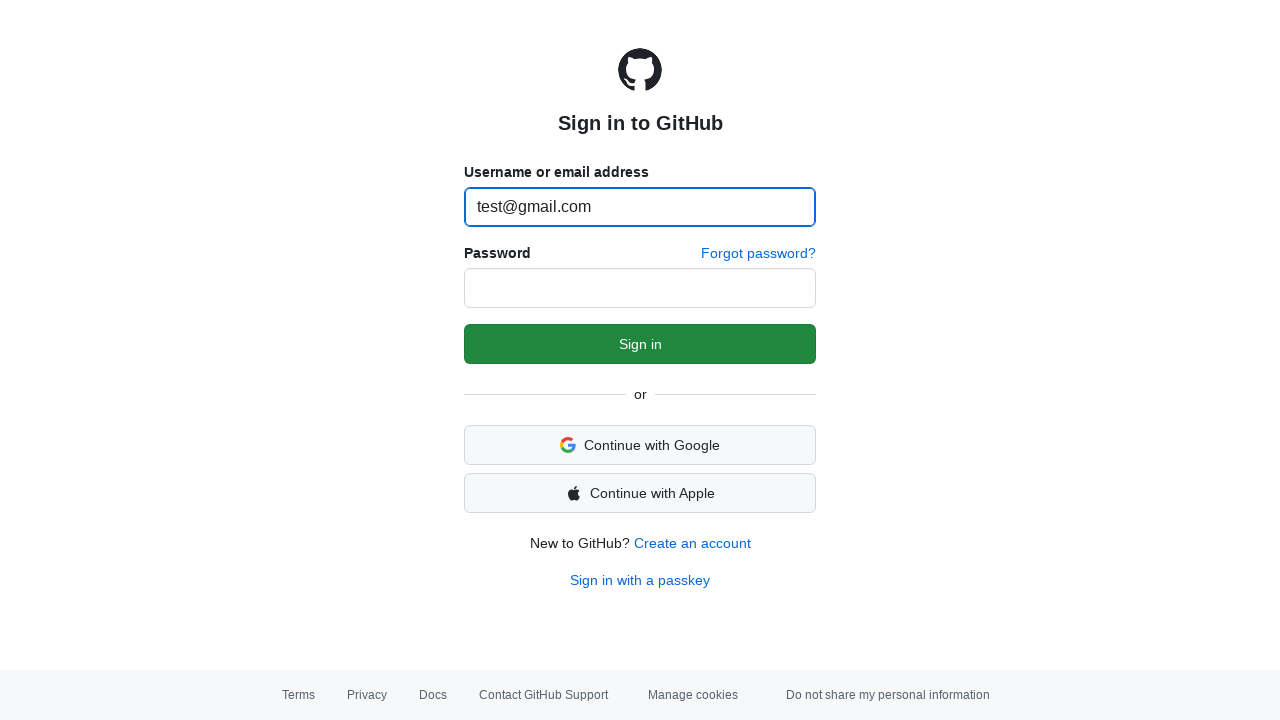

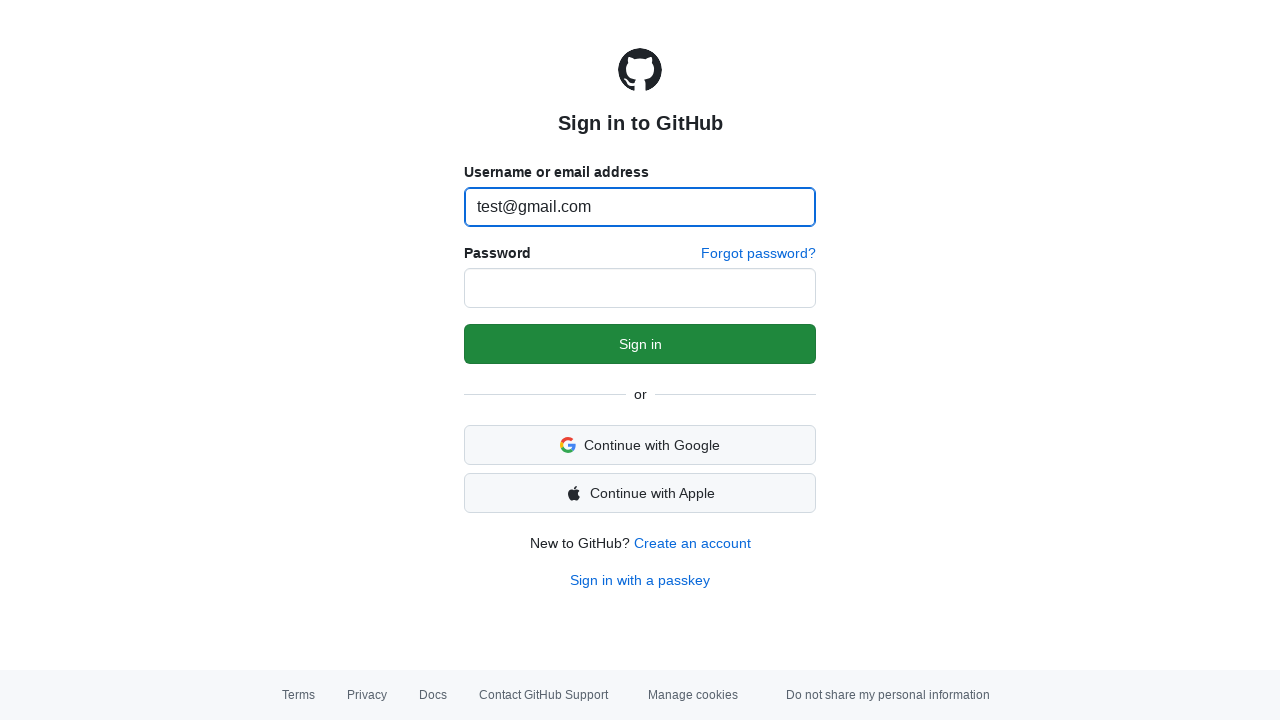